Tests mouse hover functionality by hovering over nested menu items to reveal sub-menus

Starting URL: https://demoqa.com/menu/

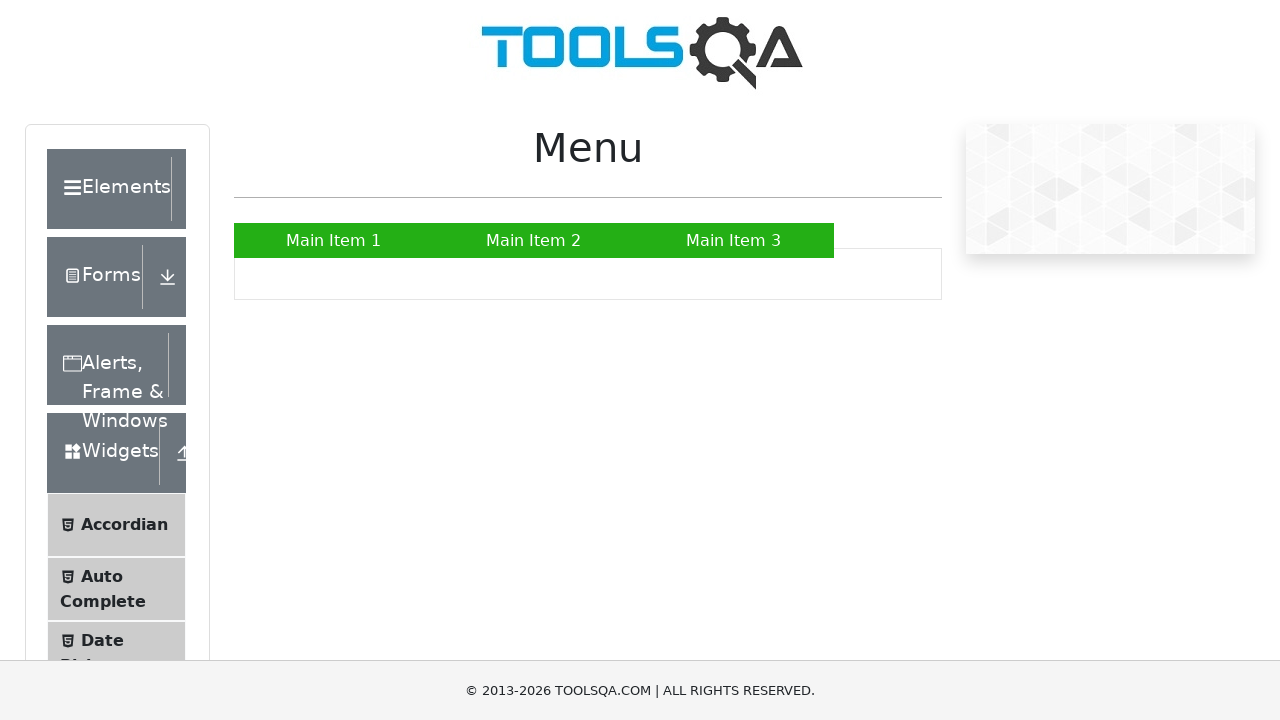

Hovered over Main Item 2 to reveal submenu at (534, 240) on a:has-text('Main Item 2')
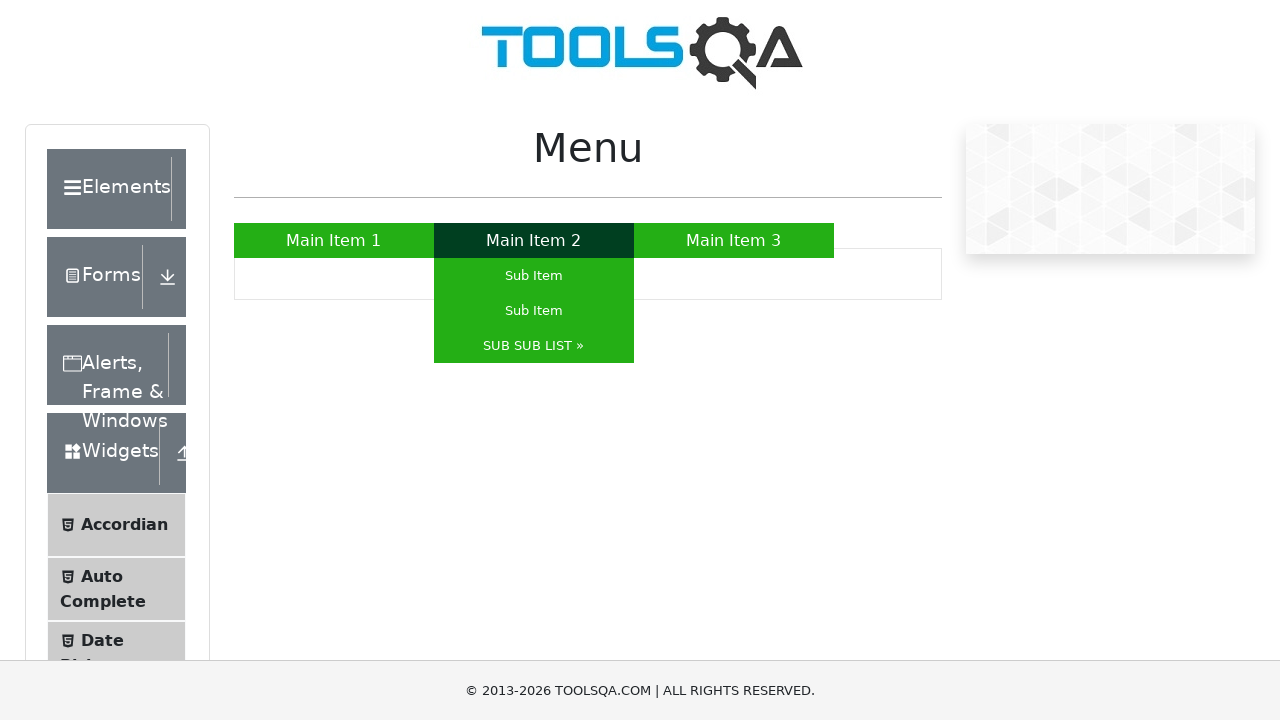

Hovered over SUB SUB LIST to reveal nested submenu at (534, 346) on a:has-text('SUB SUB LIST')
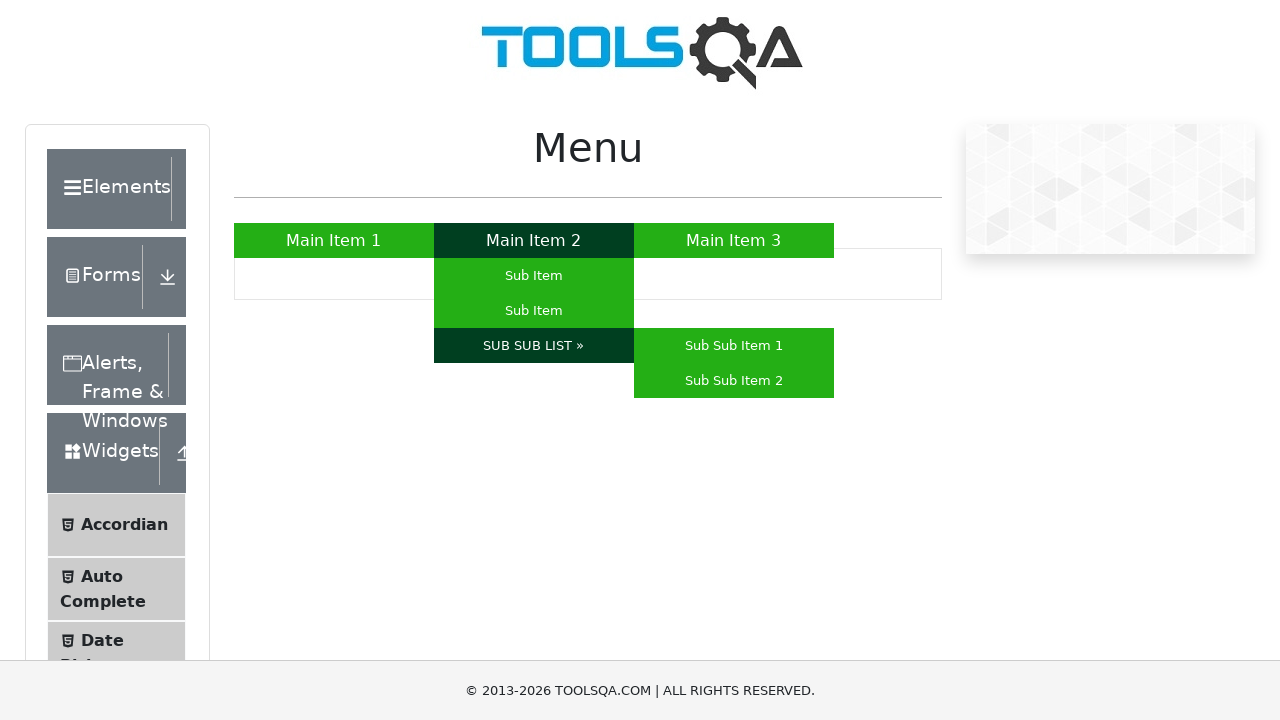

Hovered over Sub Sub Item 2 to reveal further nested menu at (734, 380) on a:has-text('Sub Sub Item 2')
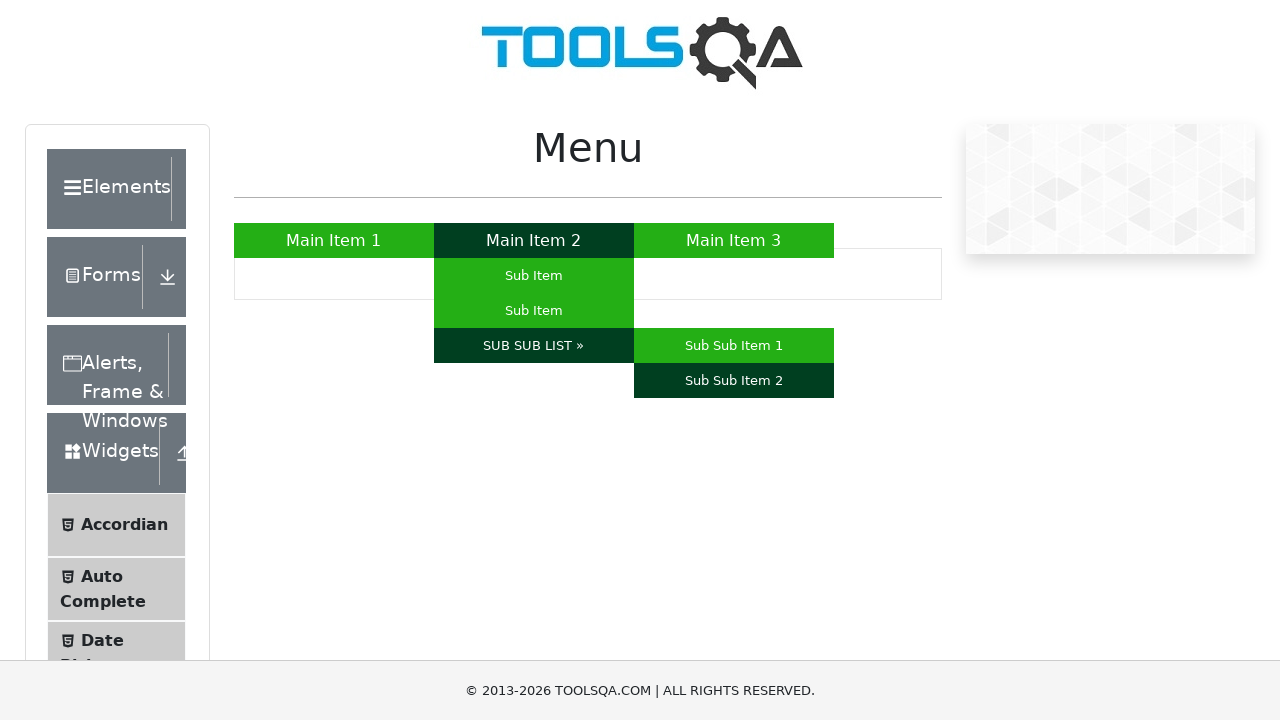

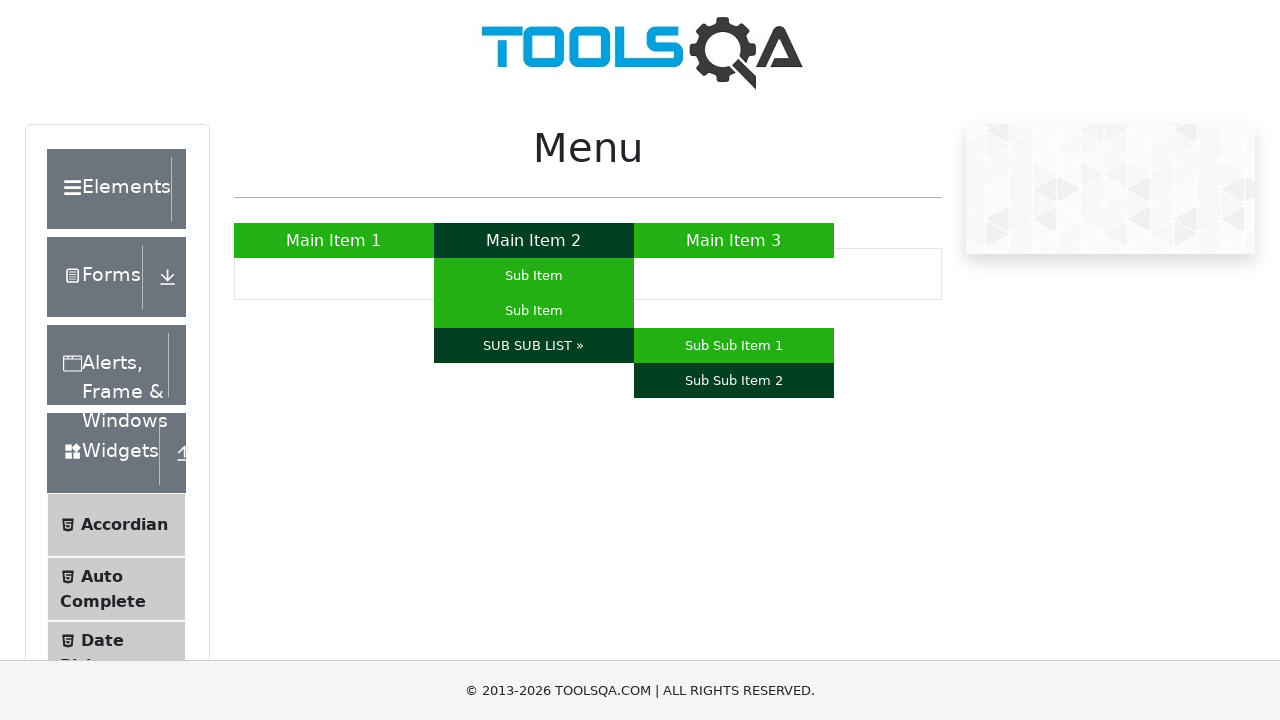